Tests registration form with invalid phone number validation scenario

Starting URL: https://alada.vn/tai-khoan/dang-ky.html

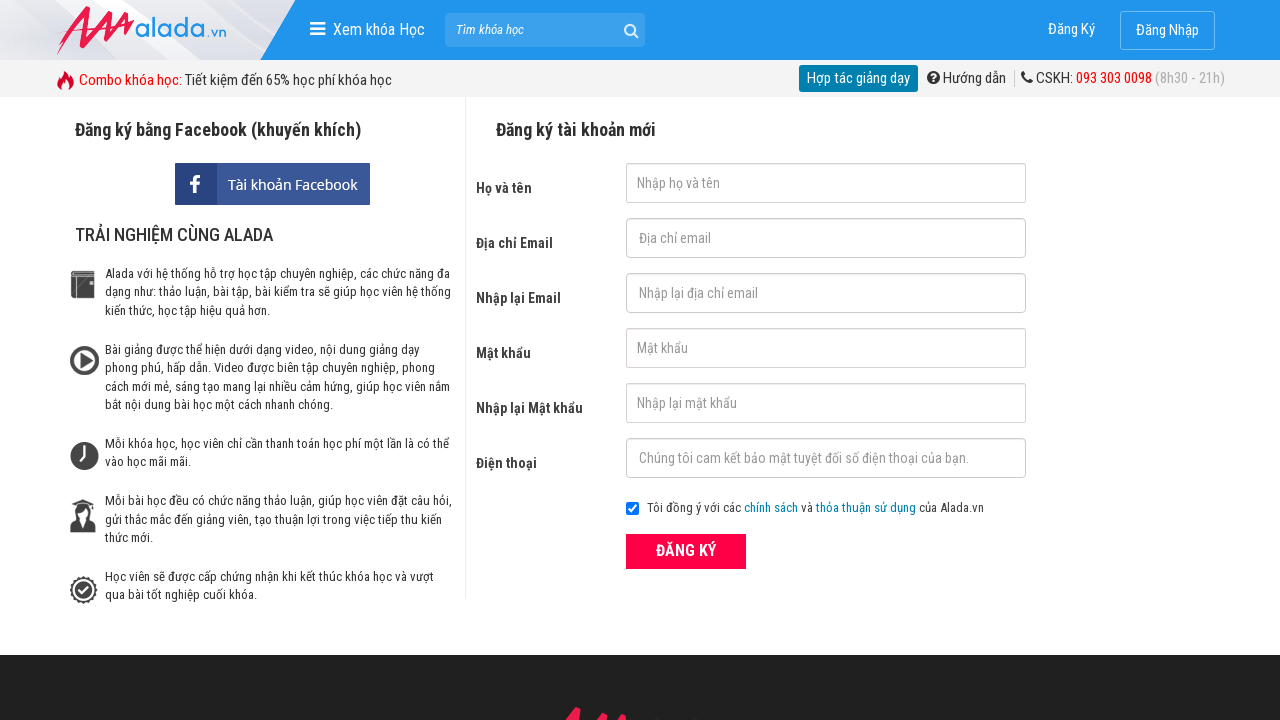

Filled first name field with 'kevin' on #txtFirstname
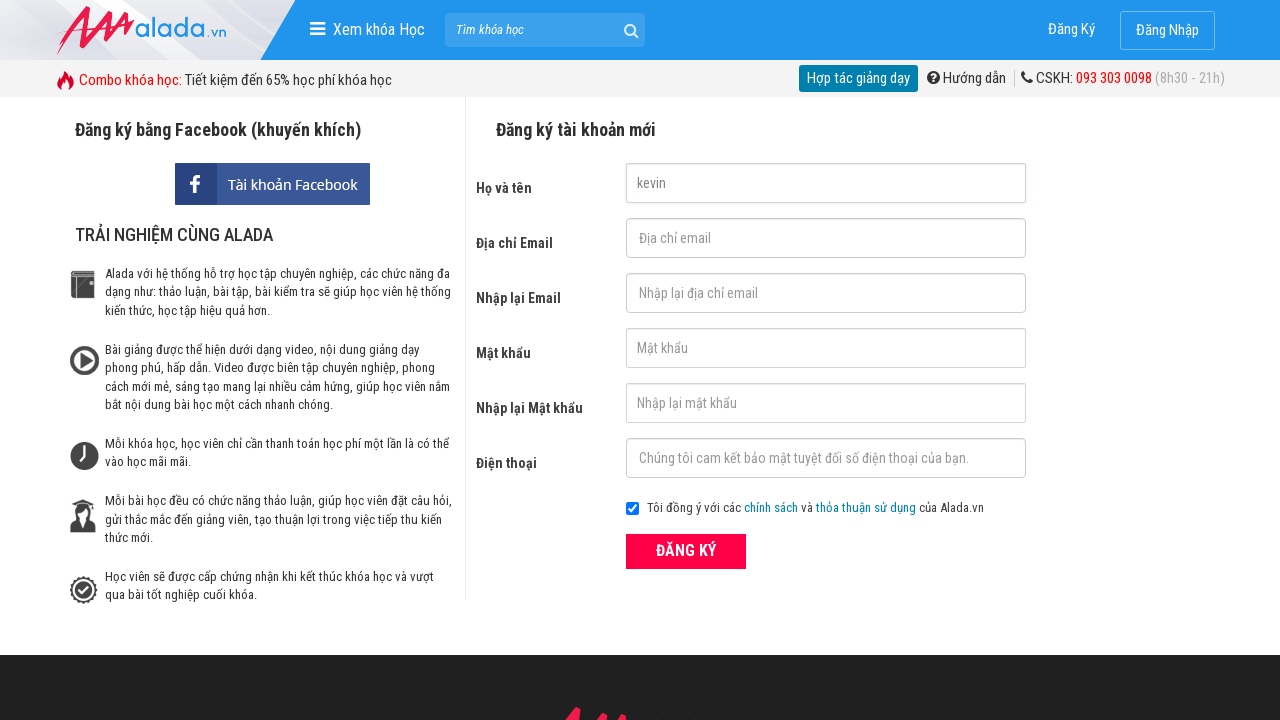

Filled email field with 'test@gmail.com' on #txtEmail
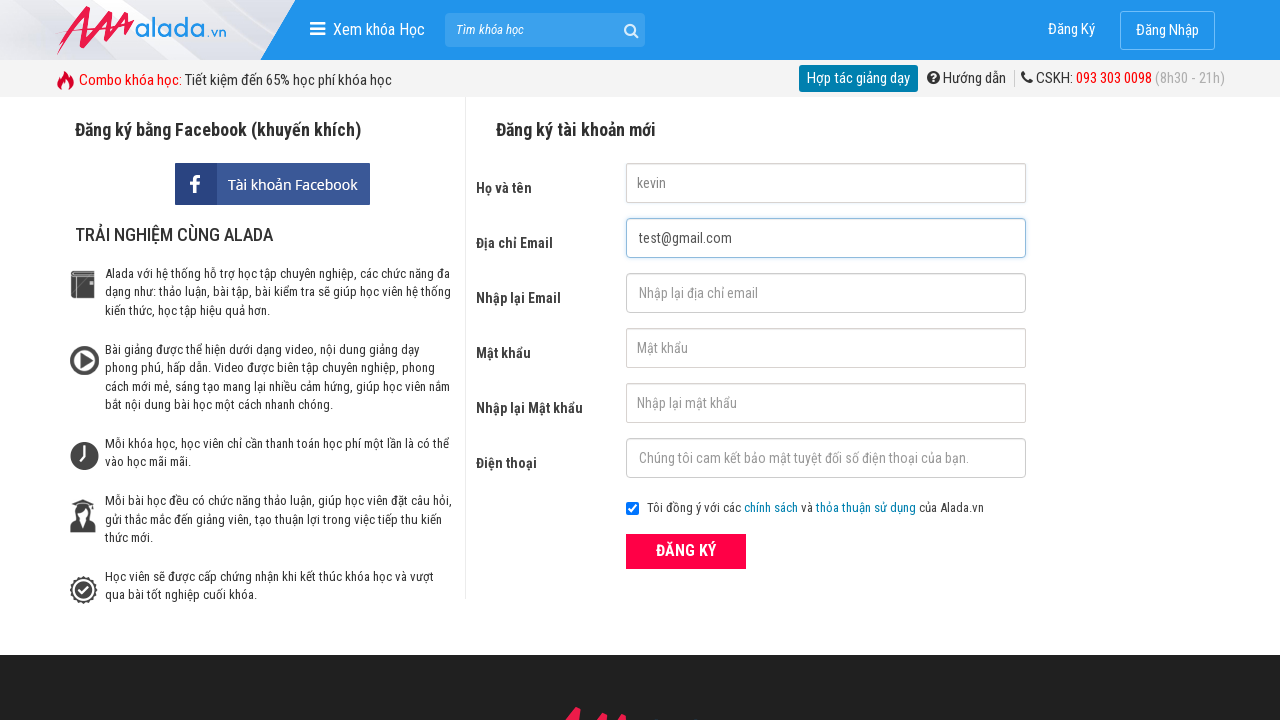

Filled confirm email field with 'test@gmail.com' on #txtCEmail
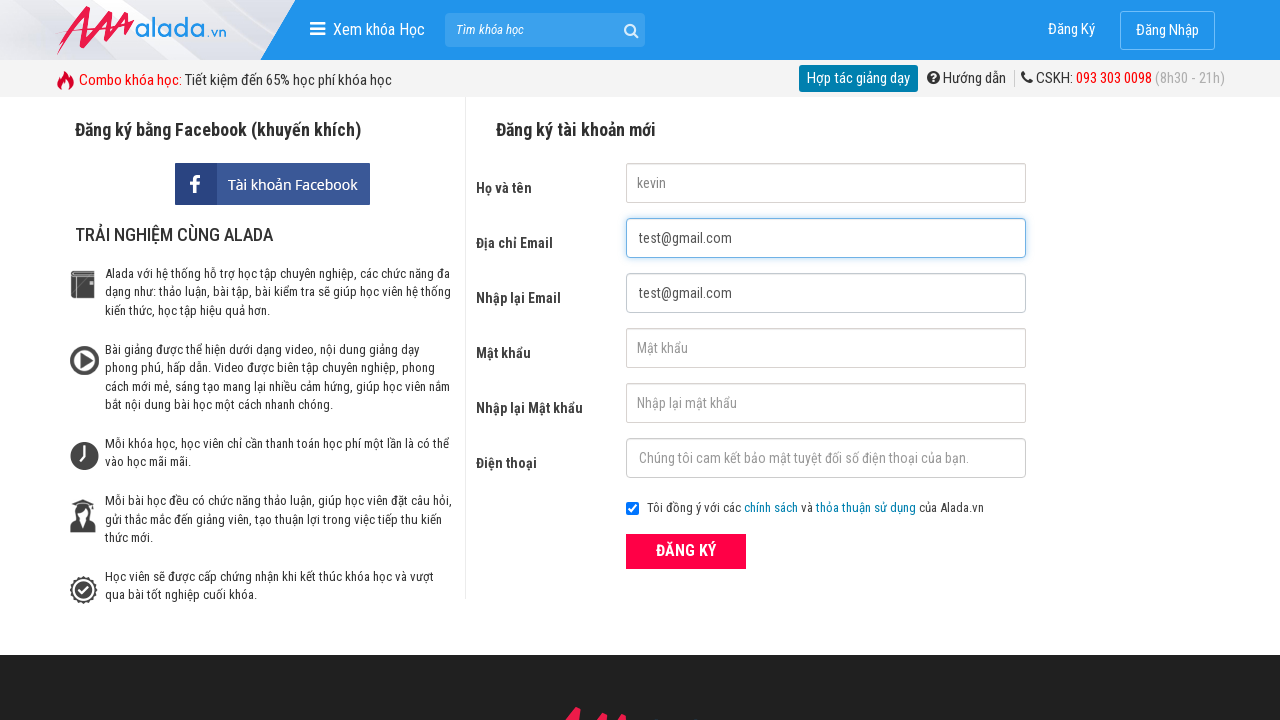

Filled password field with '123456' on #txtPassword
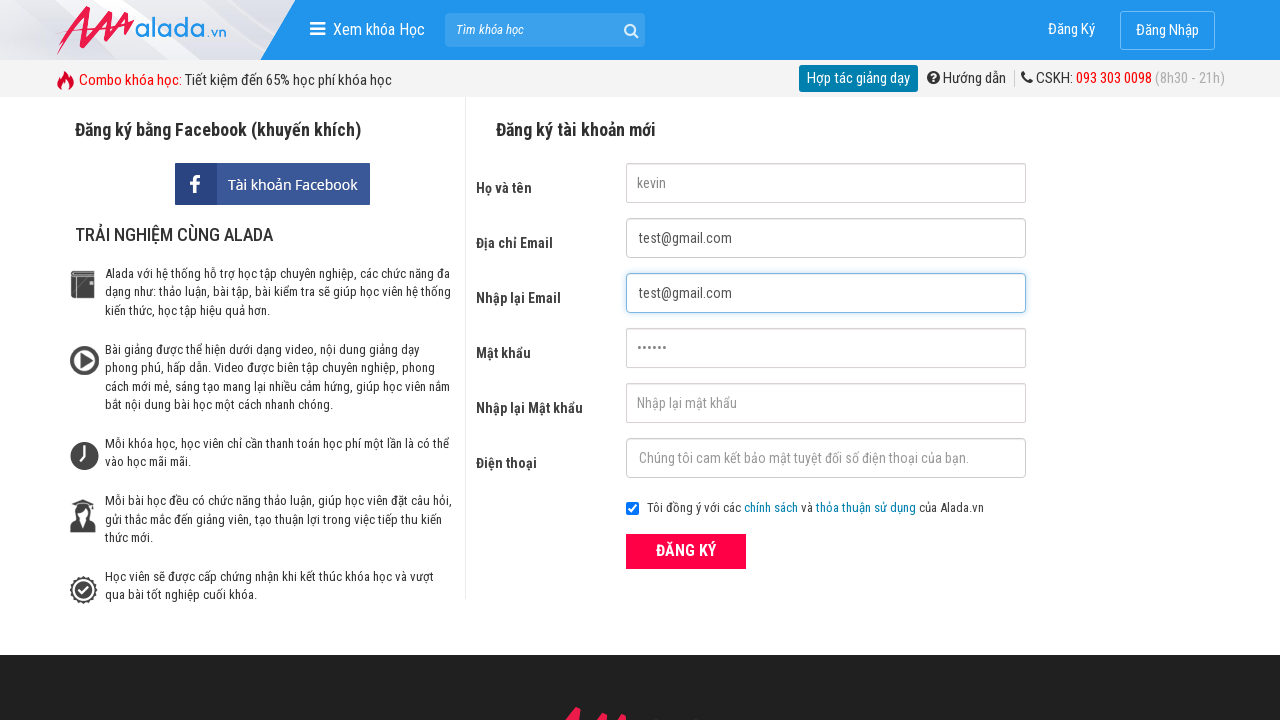

Filled confirm password field with '123456' on #txtCPassword
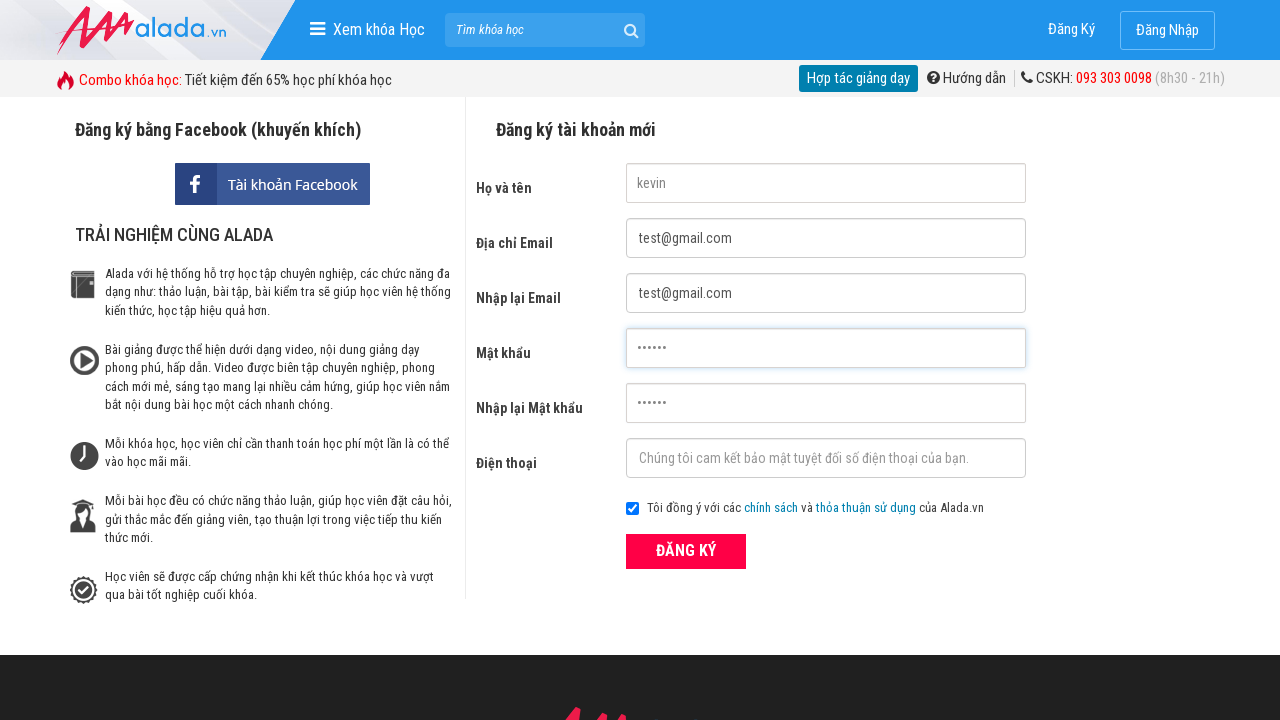

Filled phone field with invalid number '123' on #txtPhone
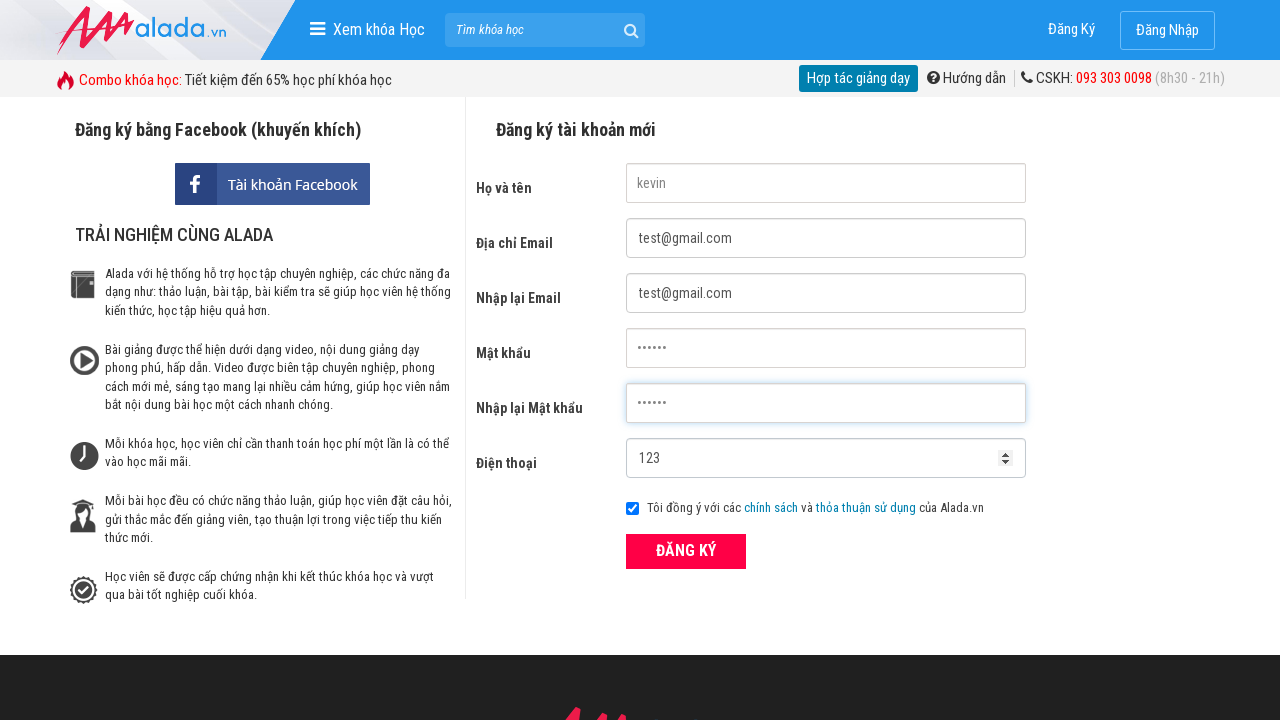

Clicked register button to submit form at (686, 551) on xpath=//form[@id='frmLogin']//button[text()='ĐĂNG KÝ']
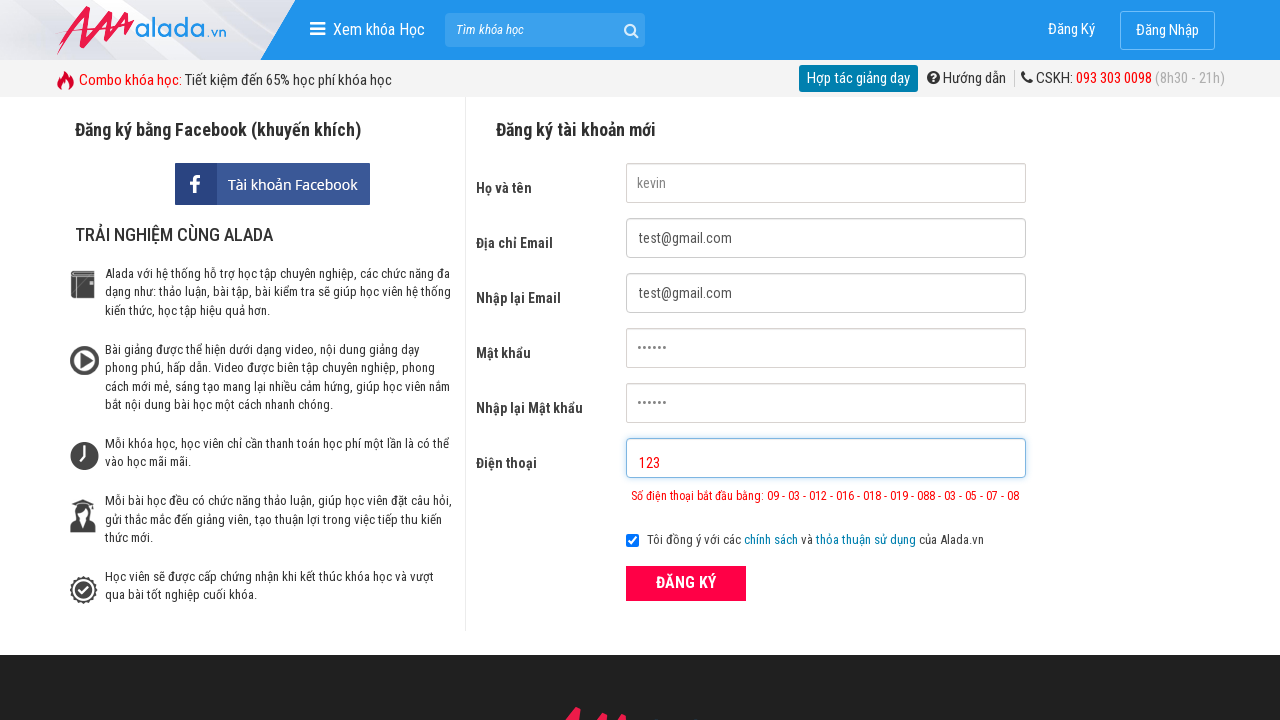

Phone number error message appeared, validating invalid phone number rejection
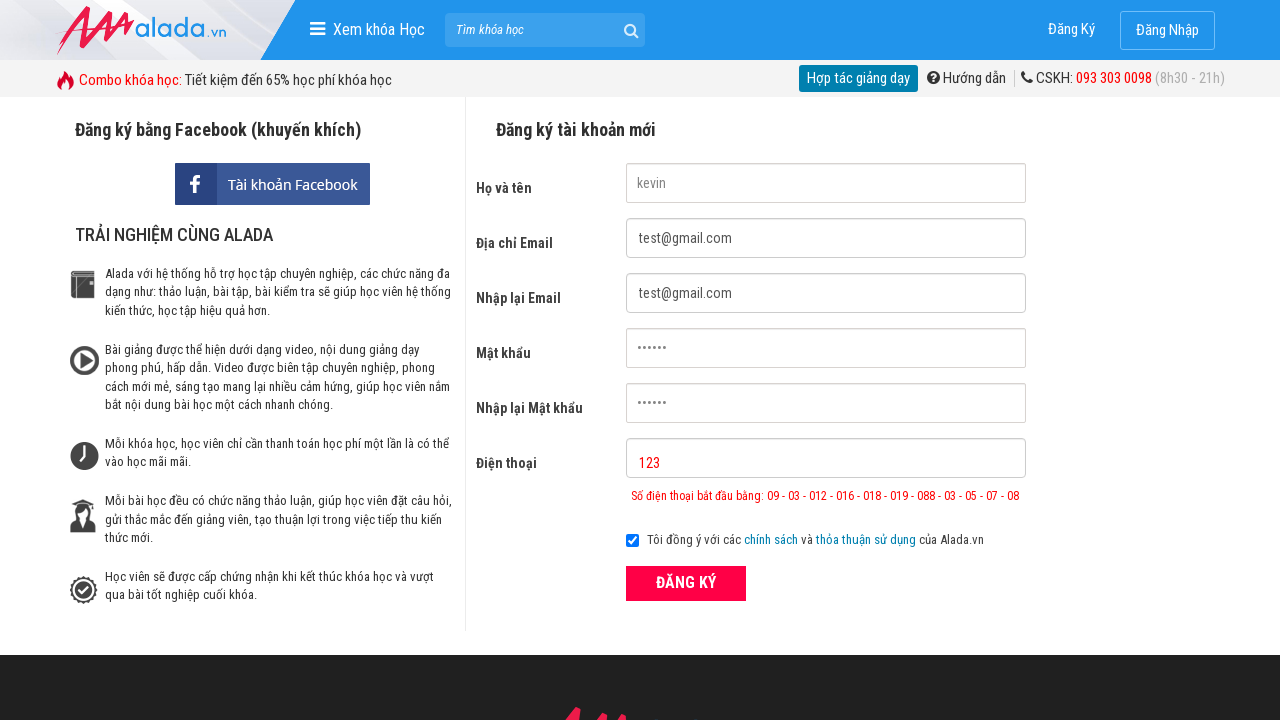

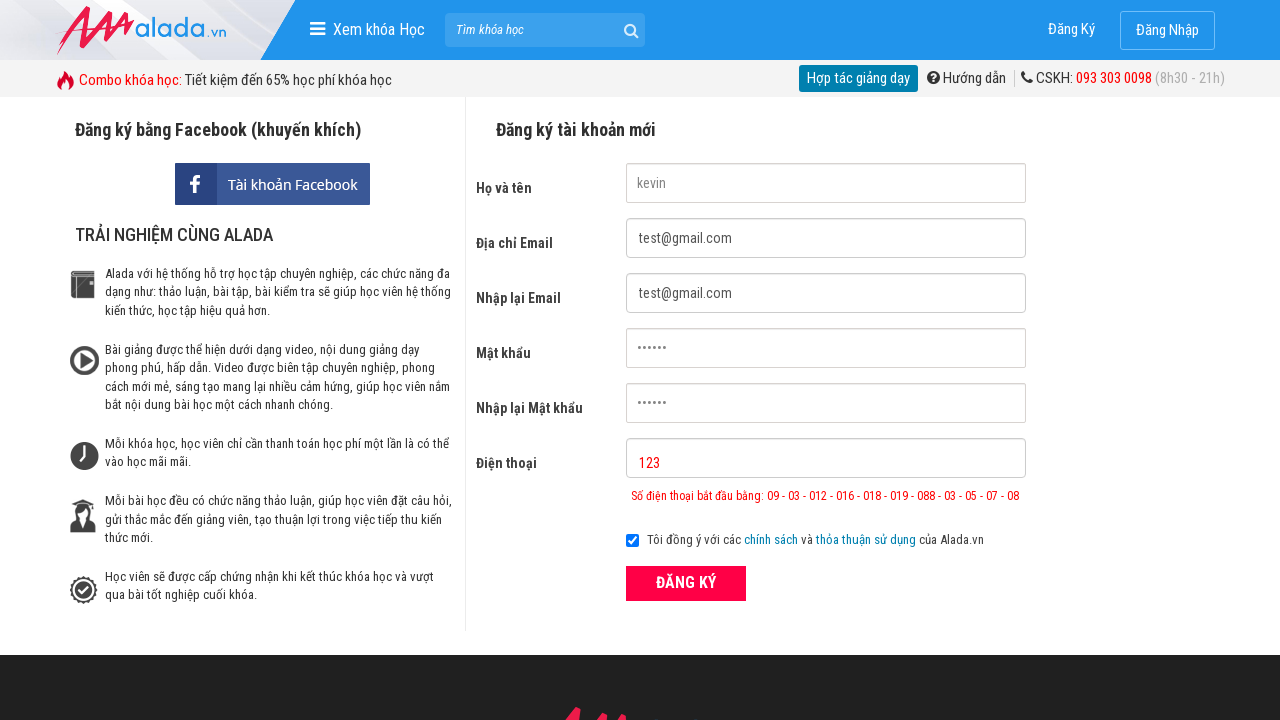